Iterates through products and adds Cashews to the cart by clicking its button

Starting URL: https://rahulshettyacademy.com/seleniumPractise/#/

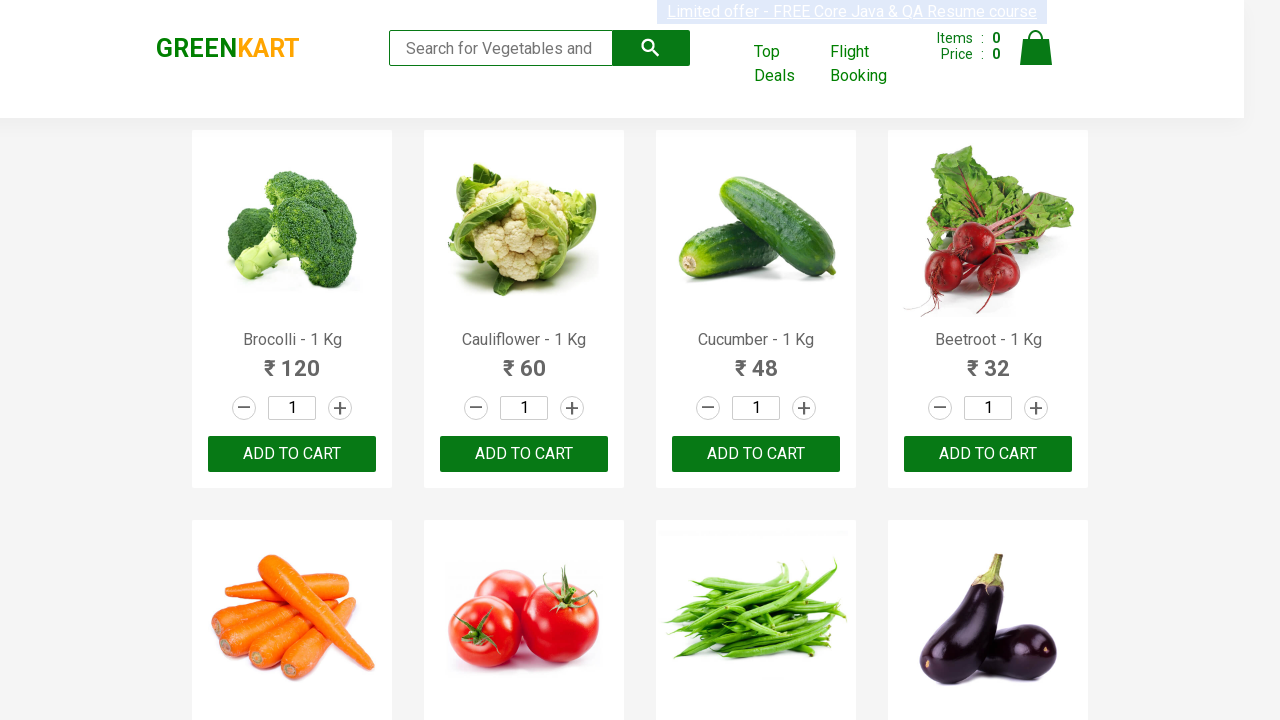

Waited for products to load on the page
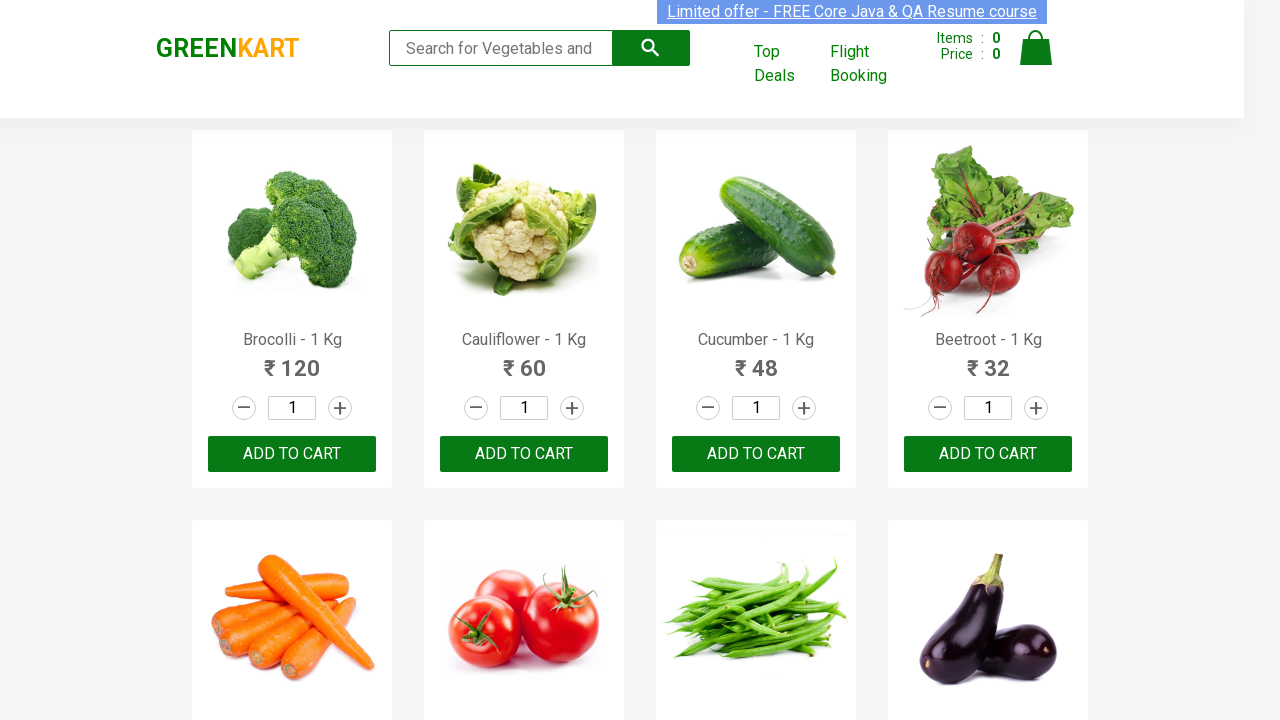

Retrieved all product elements from the page
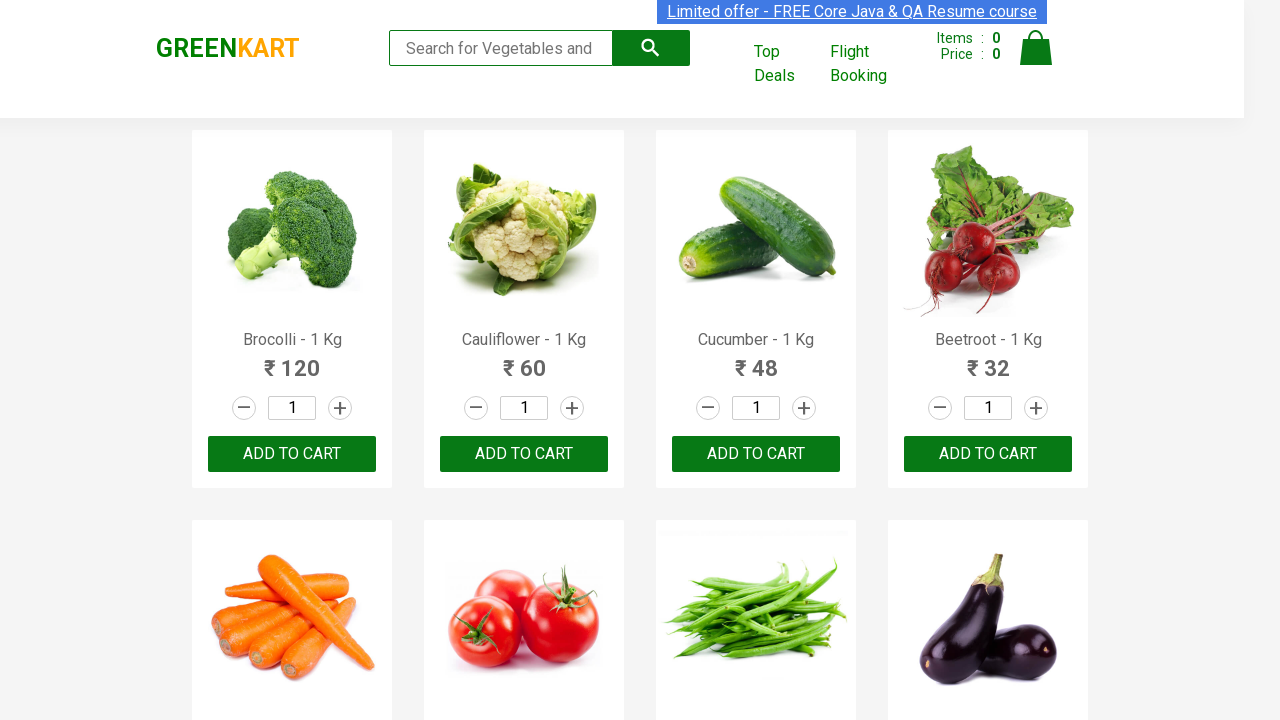

Retrieved product name: Brocolli - 1 Kg
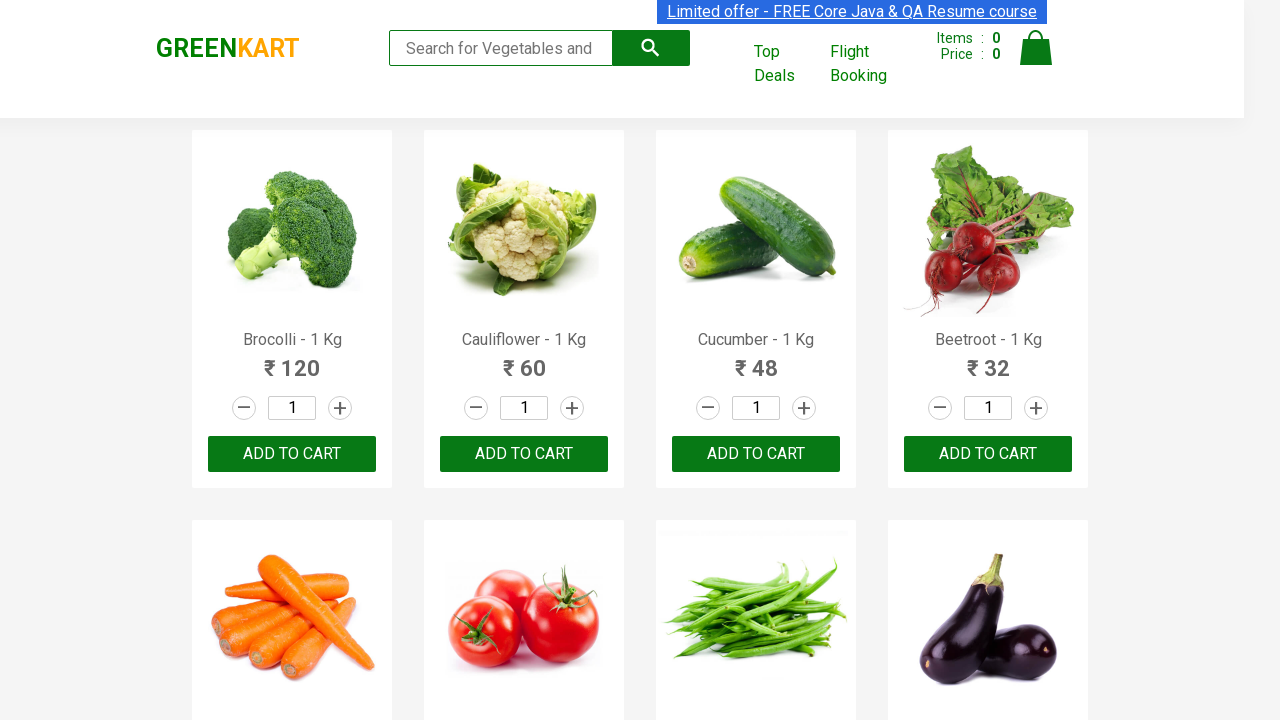

Retrieved product name: Cauliflower - 1 Kg
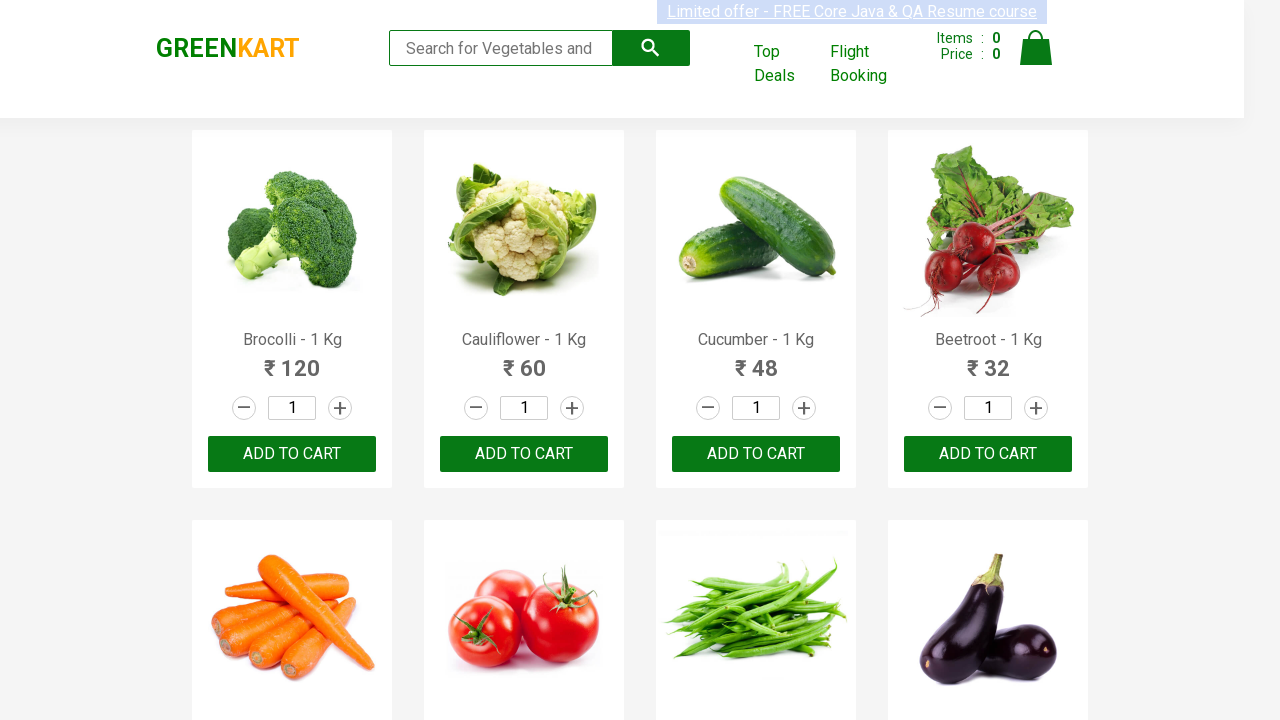

Retrieved product name: Cucumber - 1 Kg
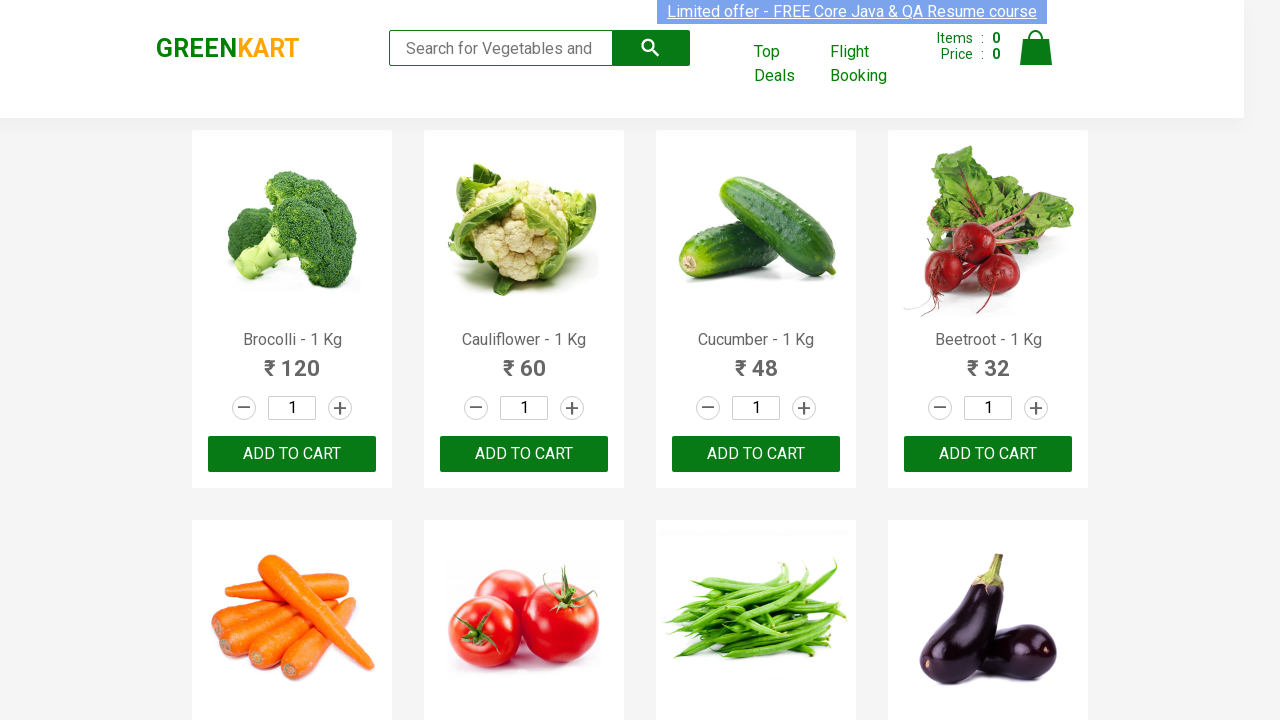

Retrieved product name: Beetroot - 1 Kg
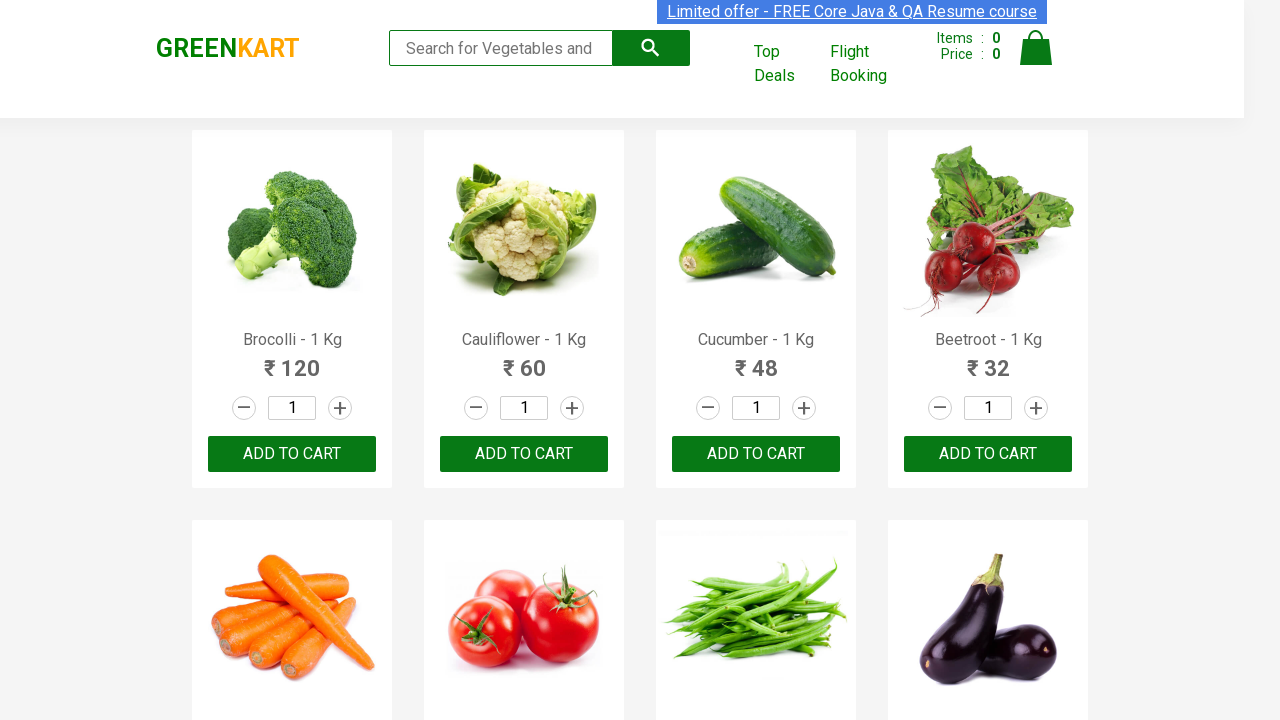

Retrieved product name: Carrot - 1 Kg
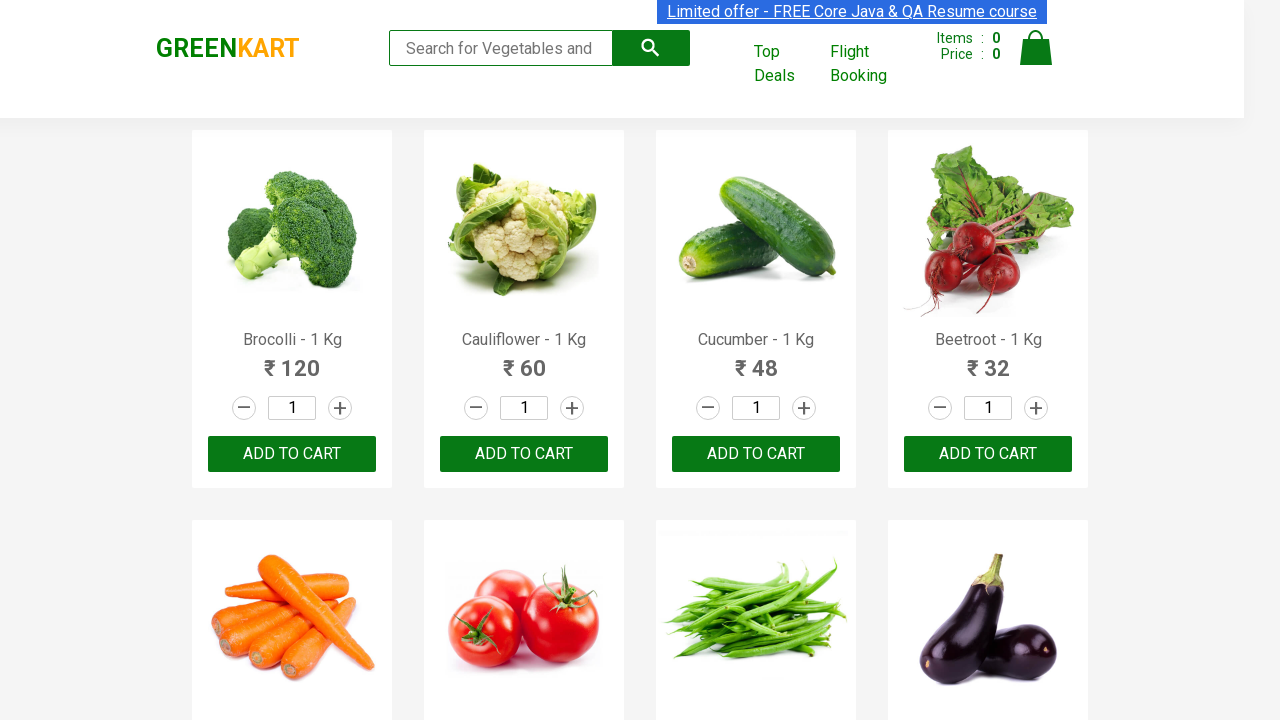

Retrieved product name: Tomato - 1 Kg
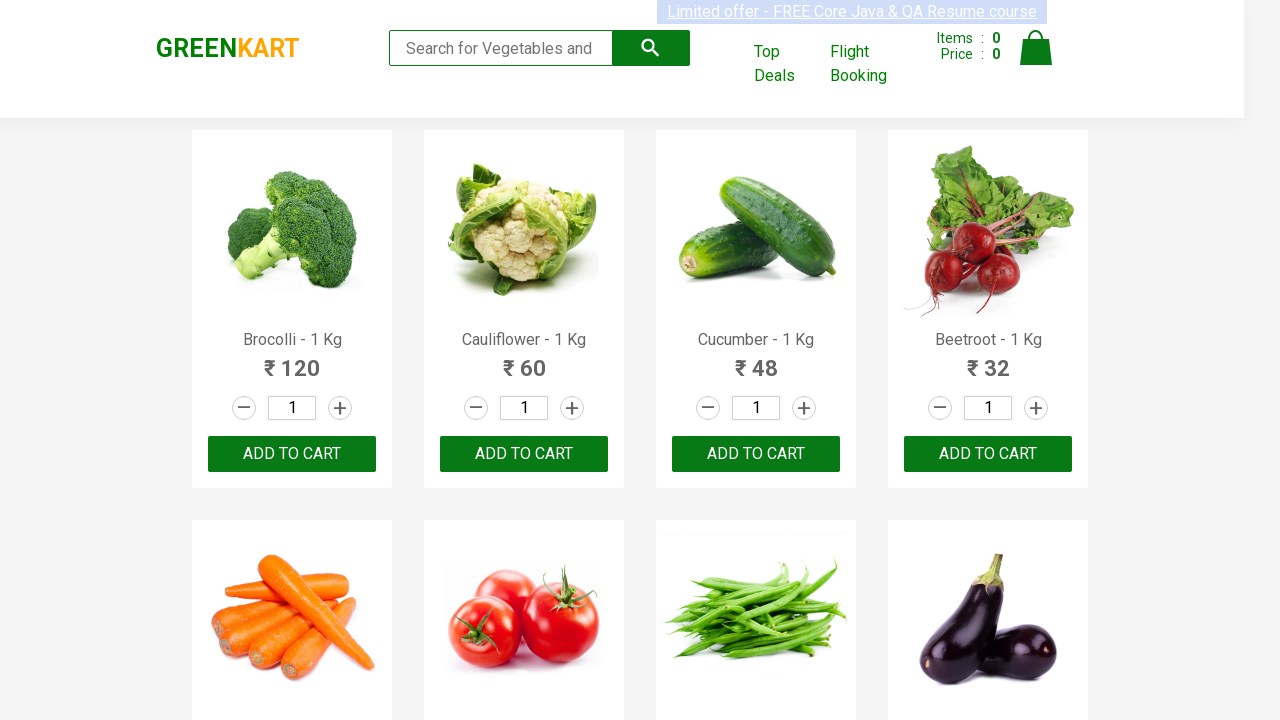

Retrieved product name: Beans - 1 Kg
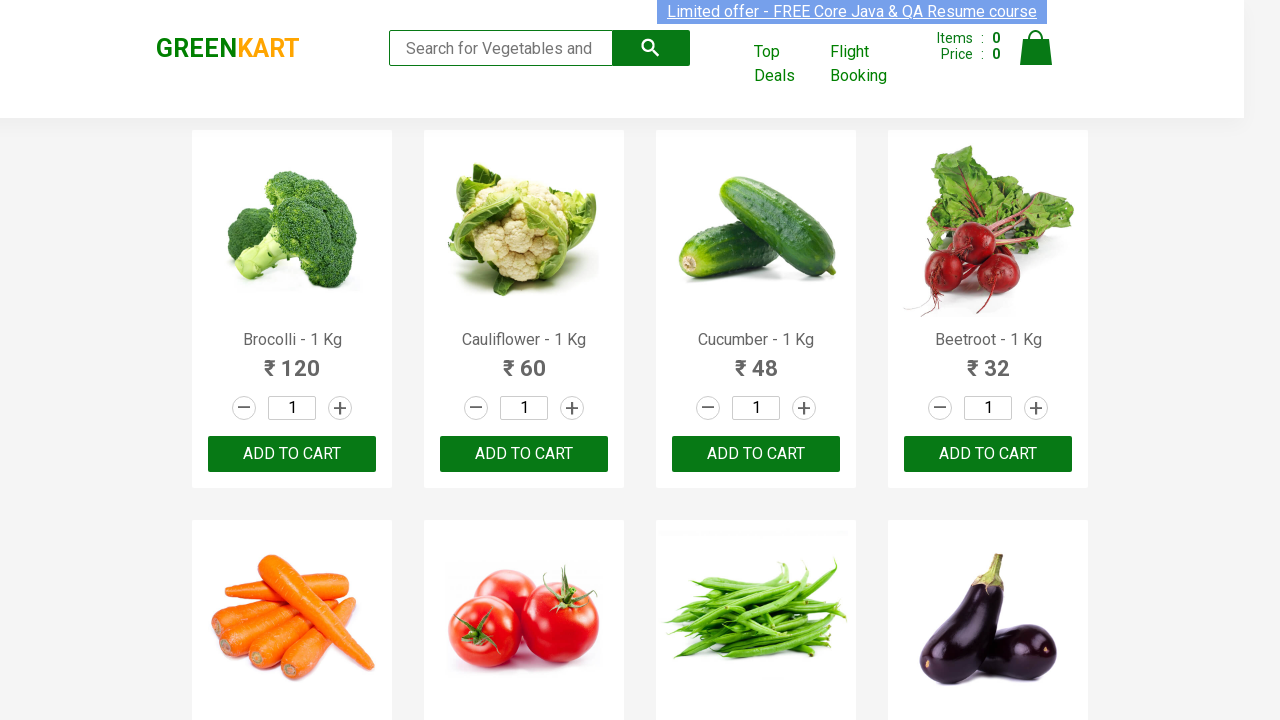

Retrieved product name: Brinjal - 1 Kg
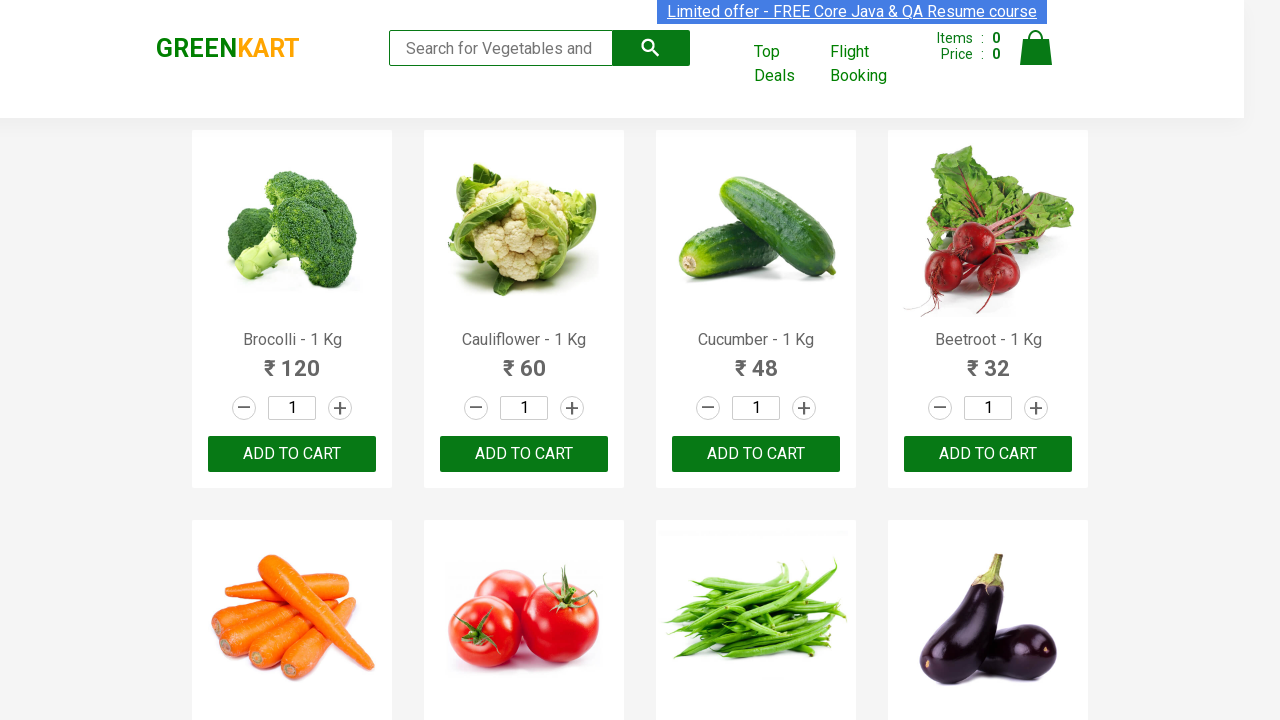

Retrieved product name: Capsicum
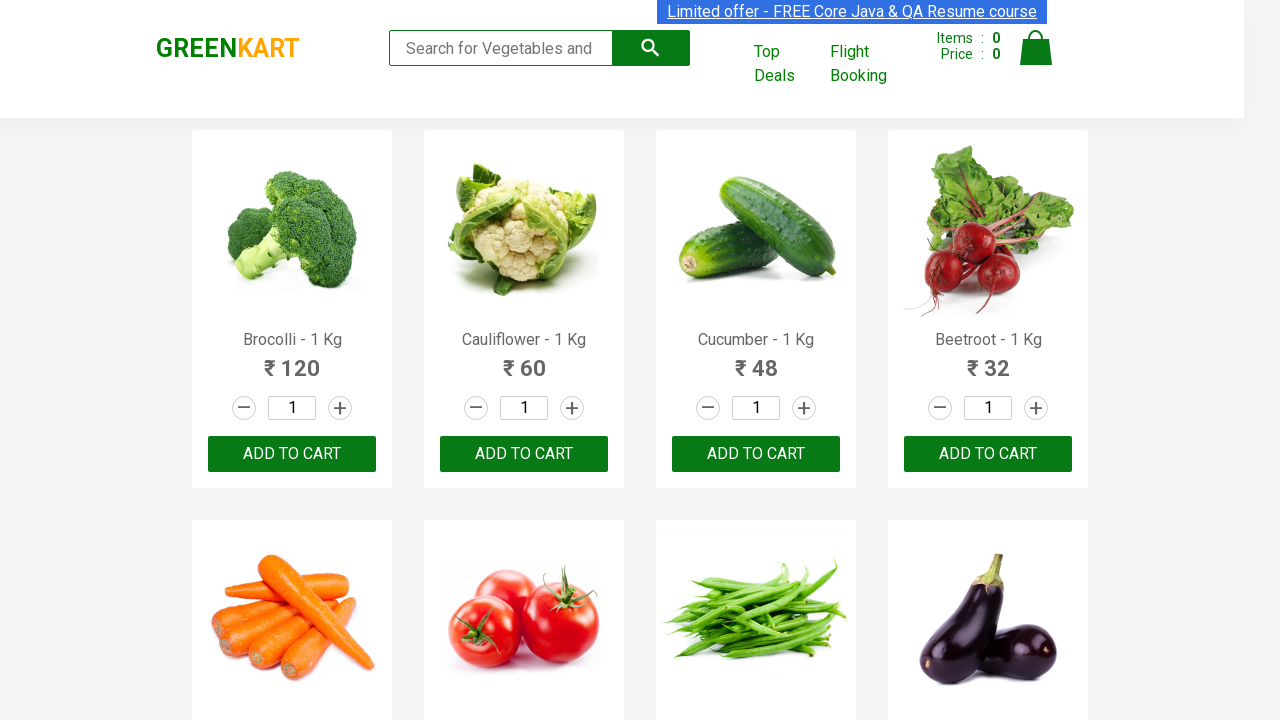

Retrieved product name: Mushroom - 1 Kg
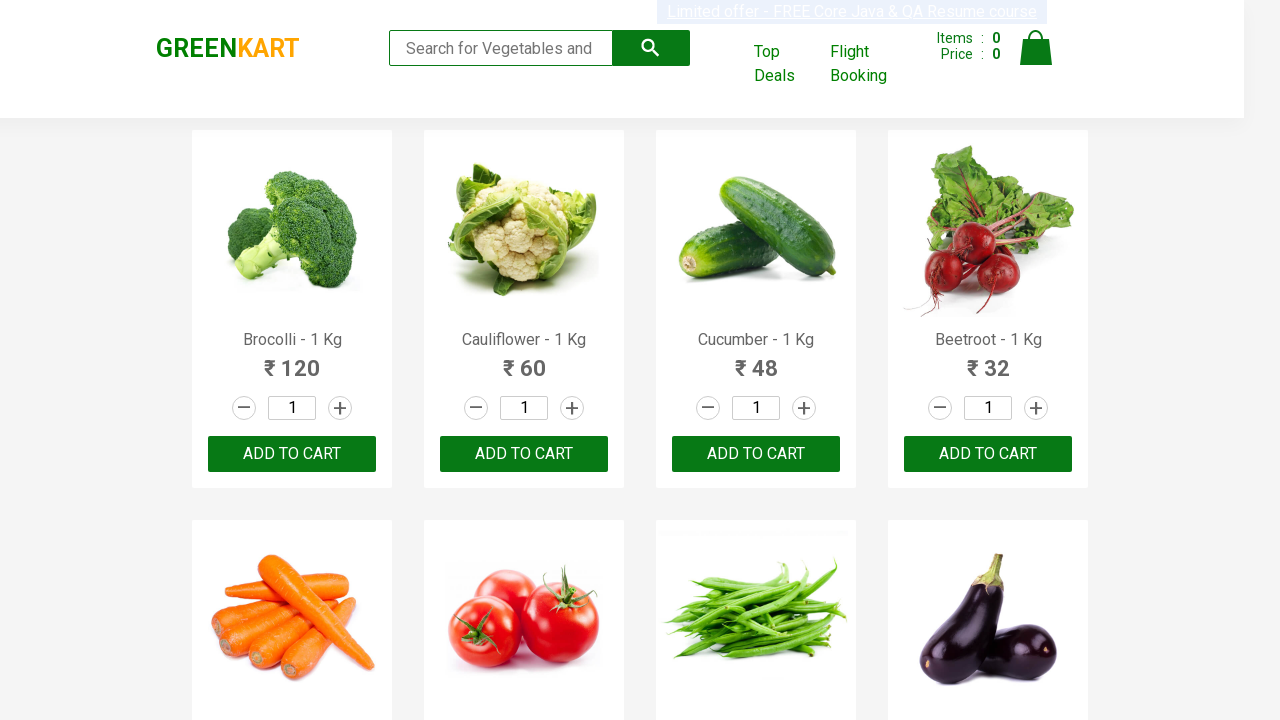

Retrieved product name: Potato - 1 Kg
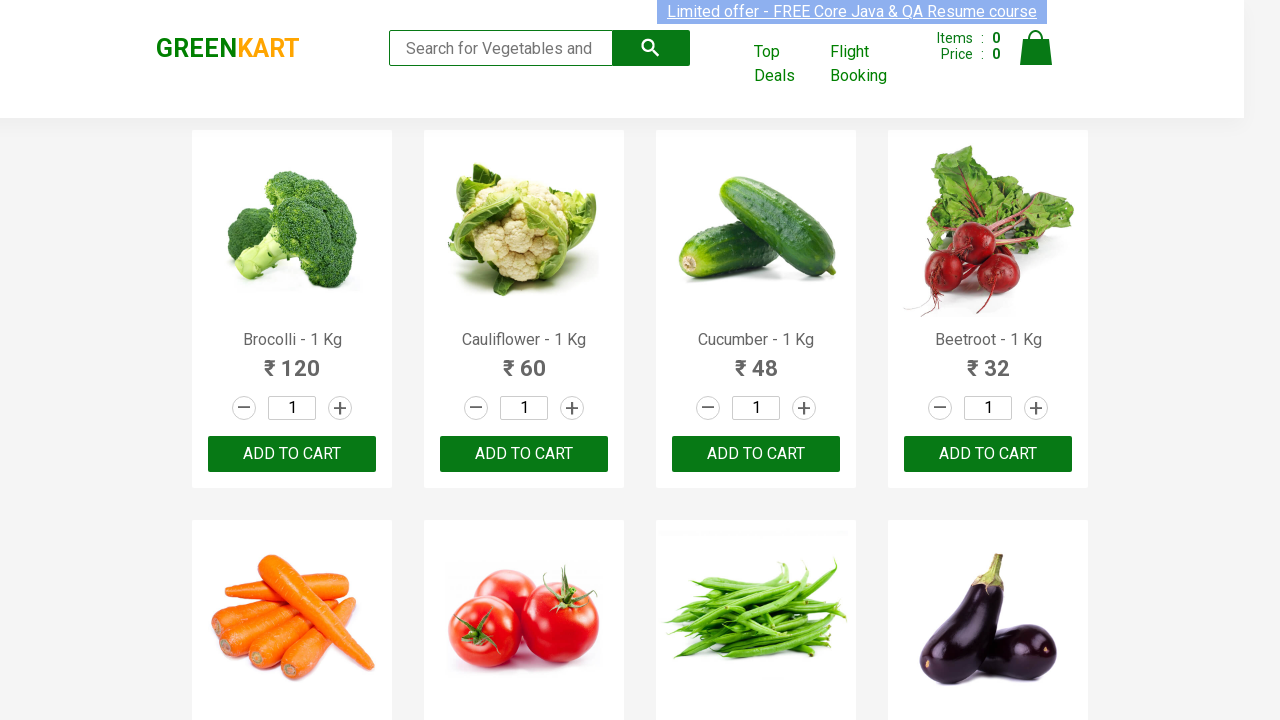

Retrieved product name: Pumpkin - 1 Kg
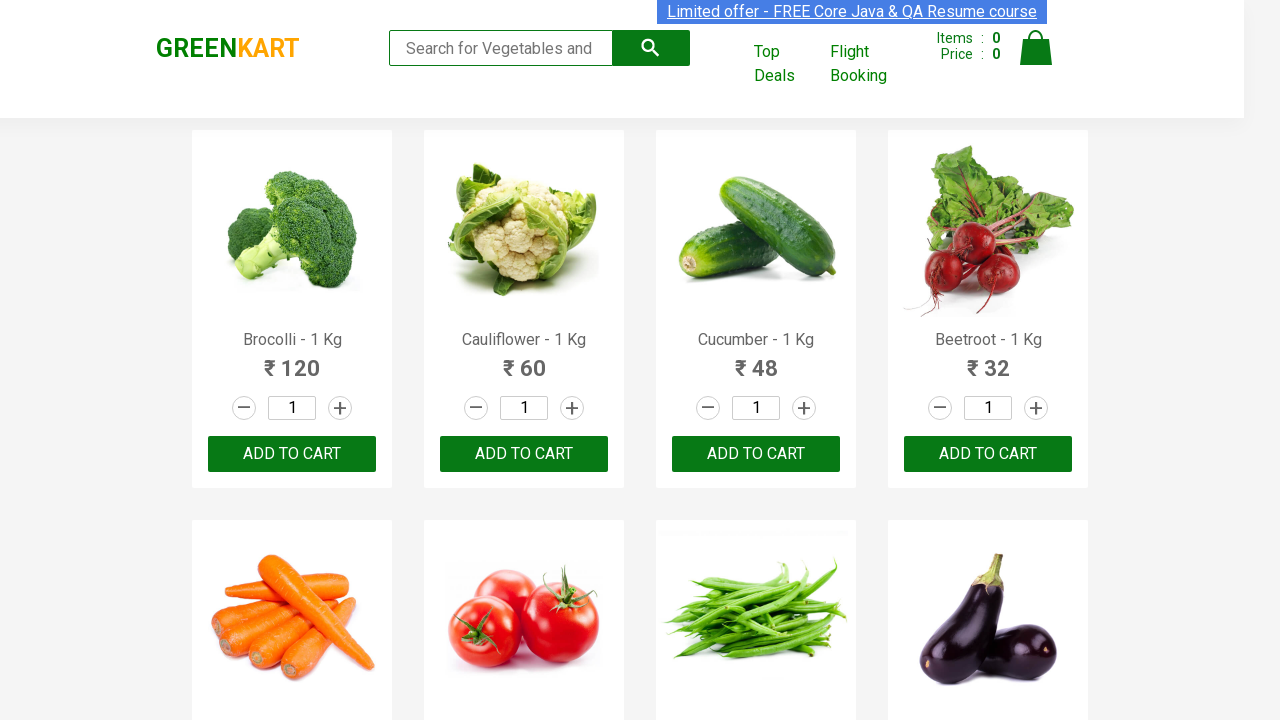

Retrieved product name: Corn - 1 Kg
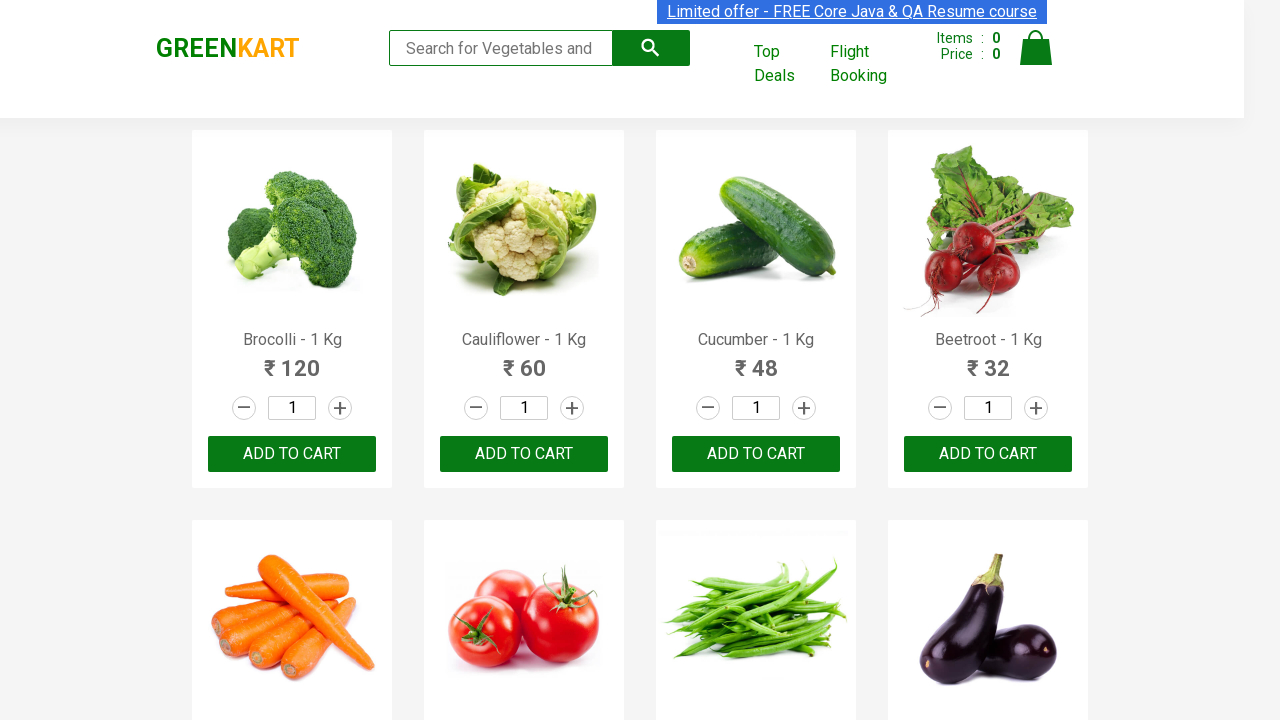

Retrieved product name: Onion - 1 Kg
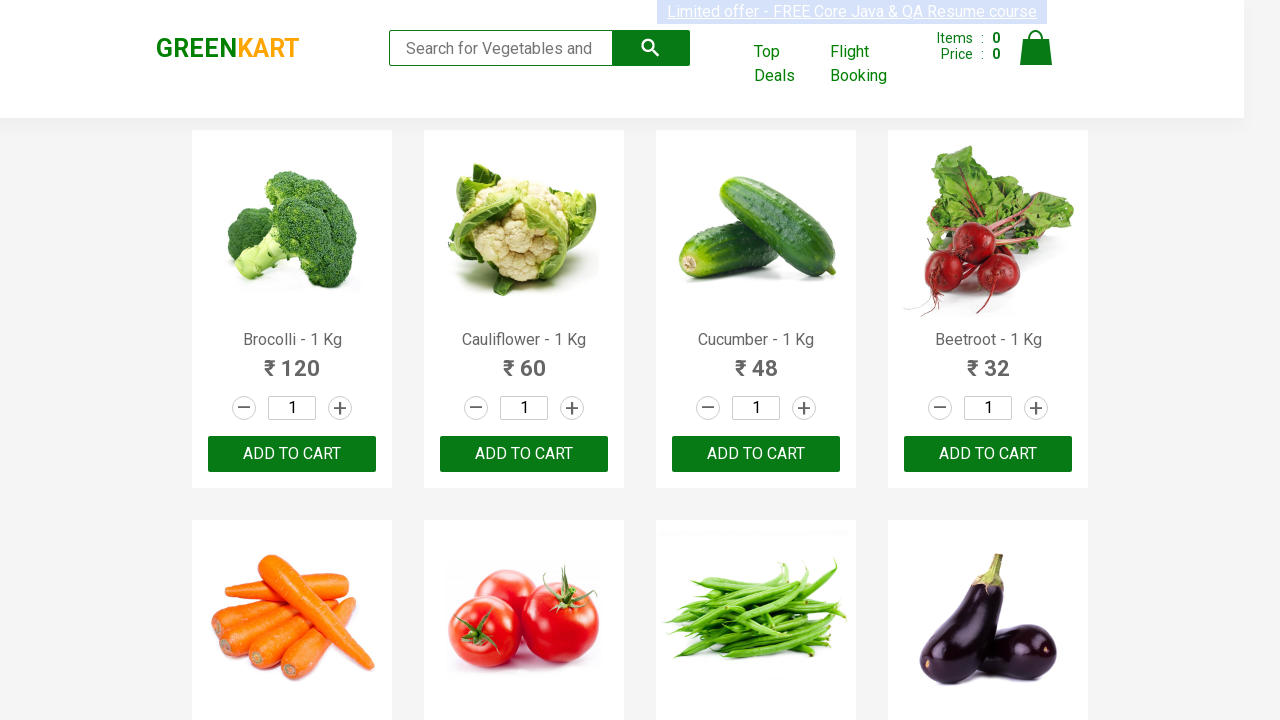

Retrieved product name: Apple - 1 Kg
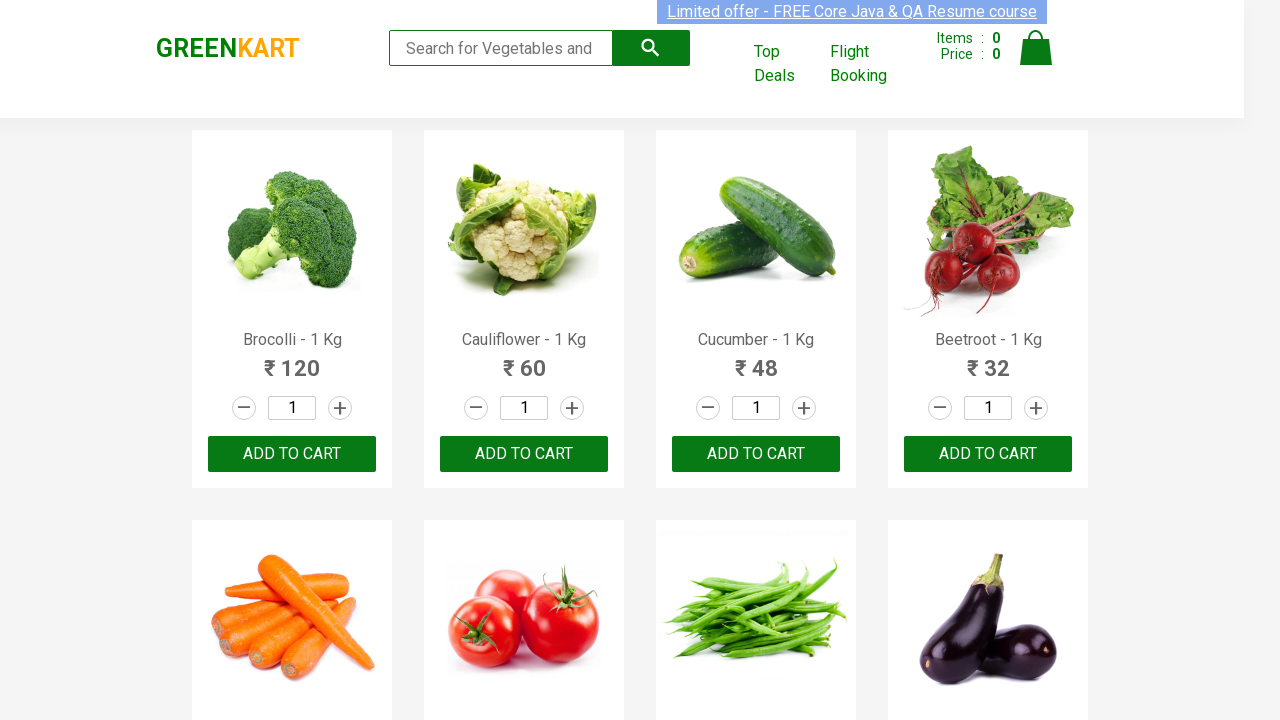

Retrieved product name: Banana - 1 Kg
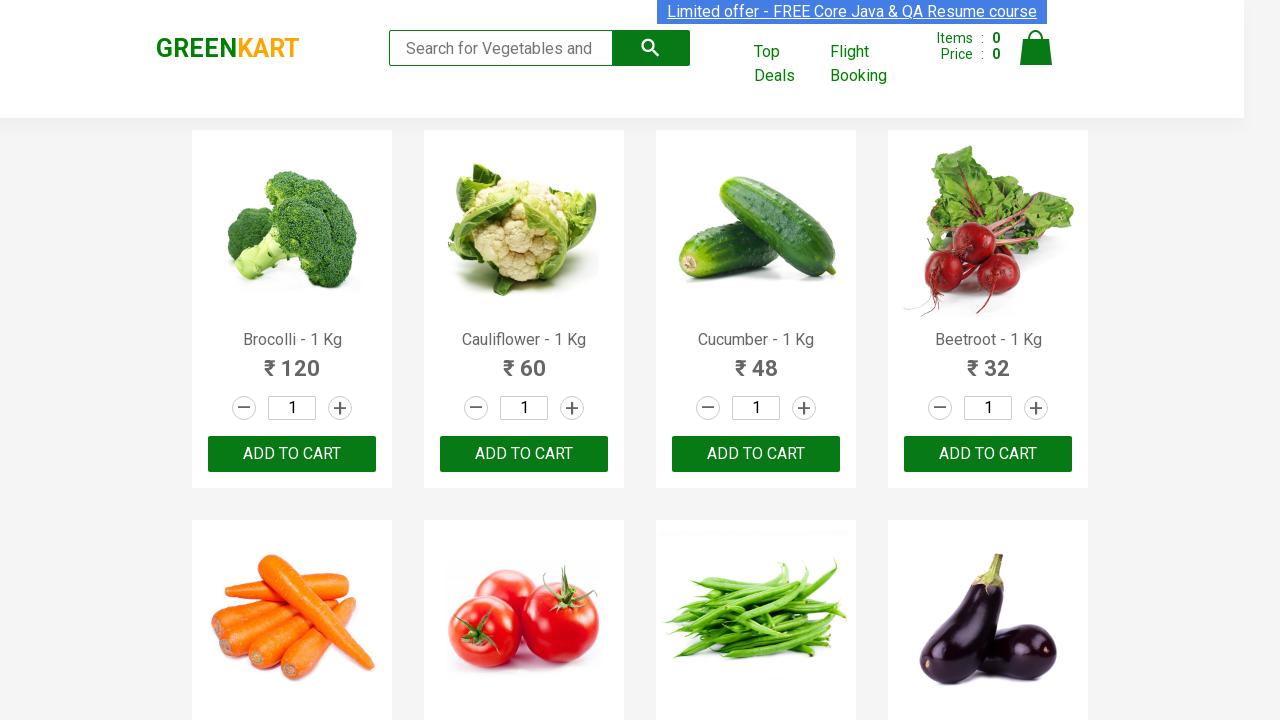

Retrieved product name: Grapes - 1 Kg
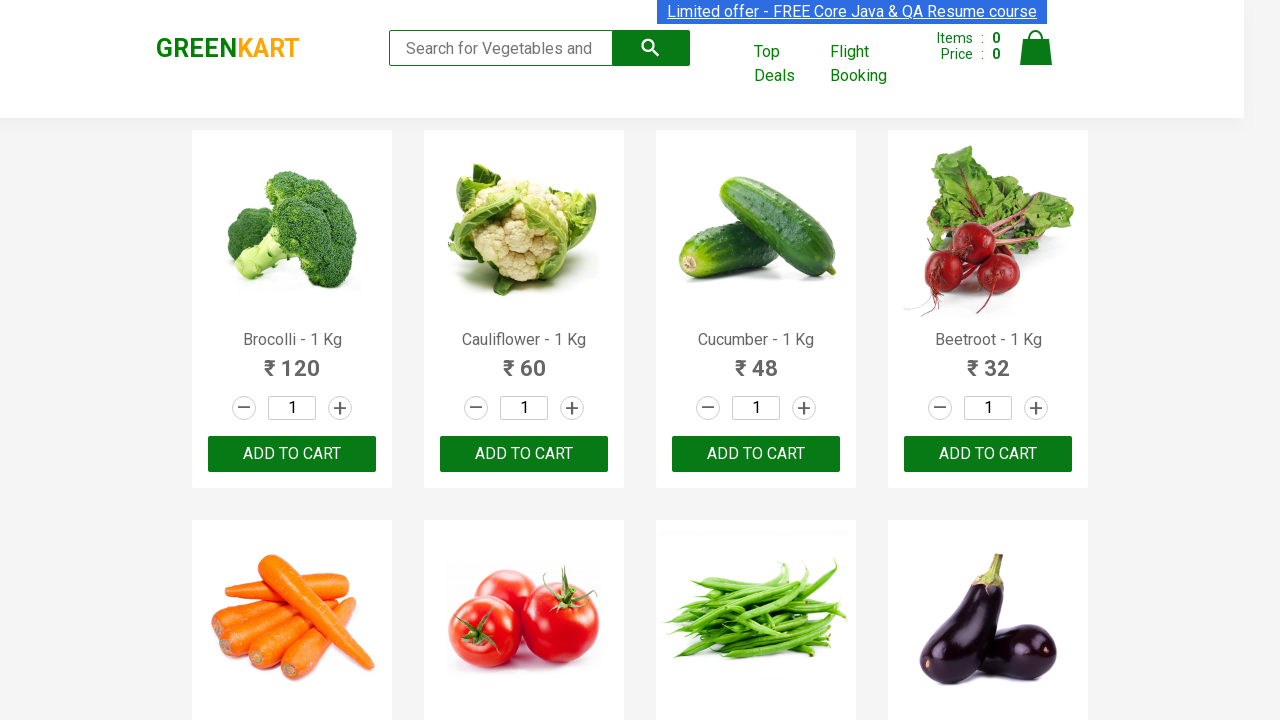

Retrieved product name: Mango - 1 Kg
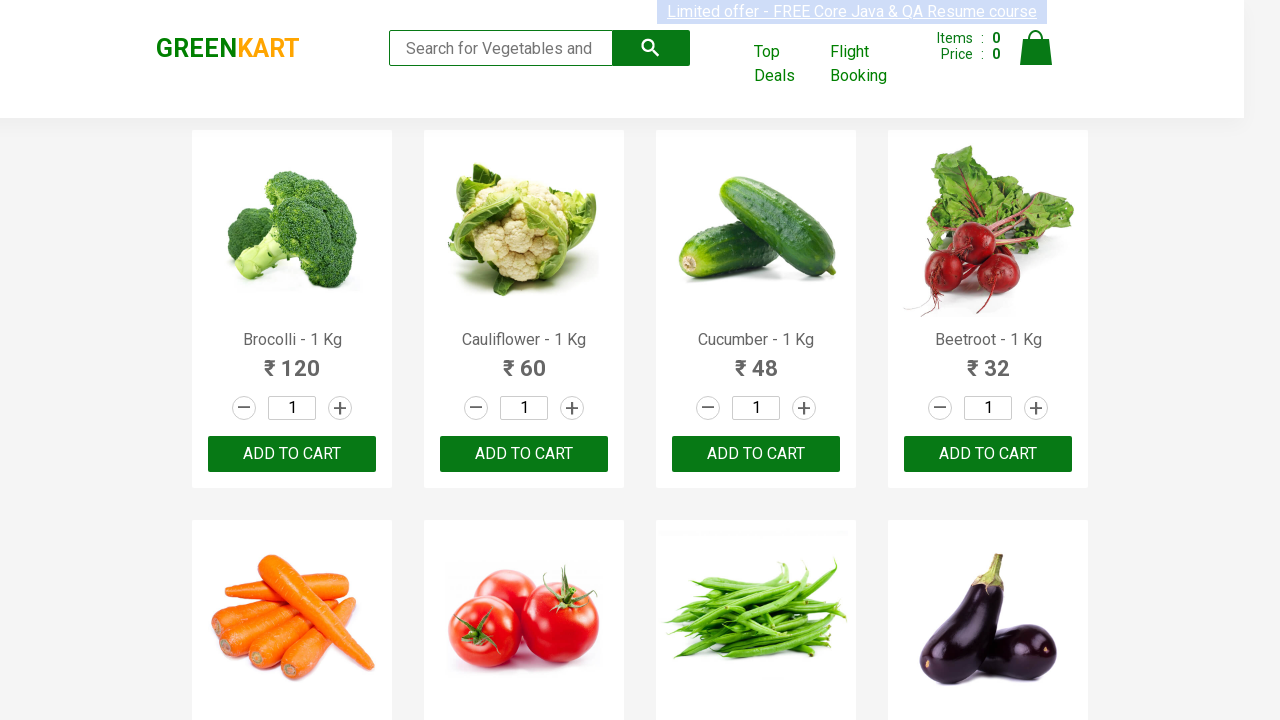

Retrieved product name: Musk Melon - 1 Kg
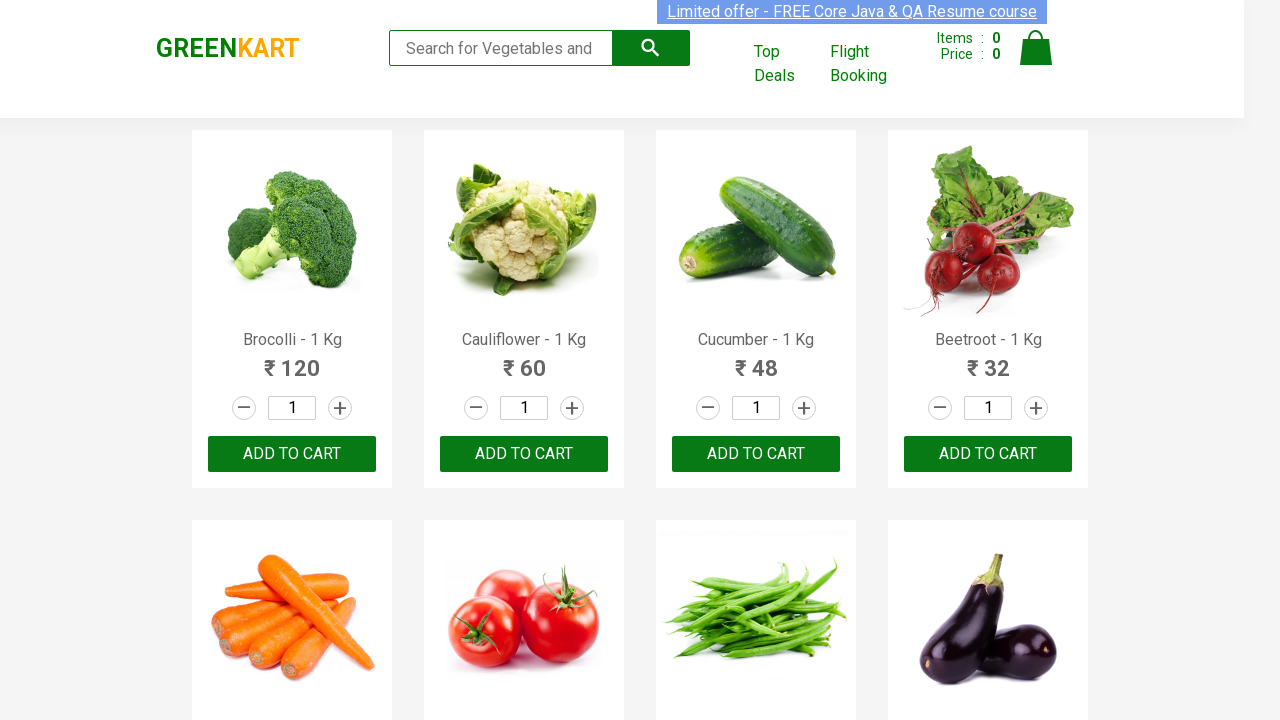

Retrieved product name: Orange - 1 Kg
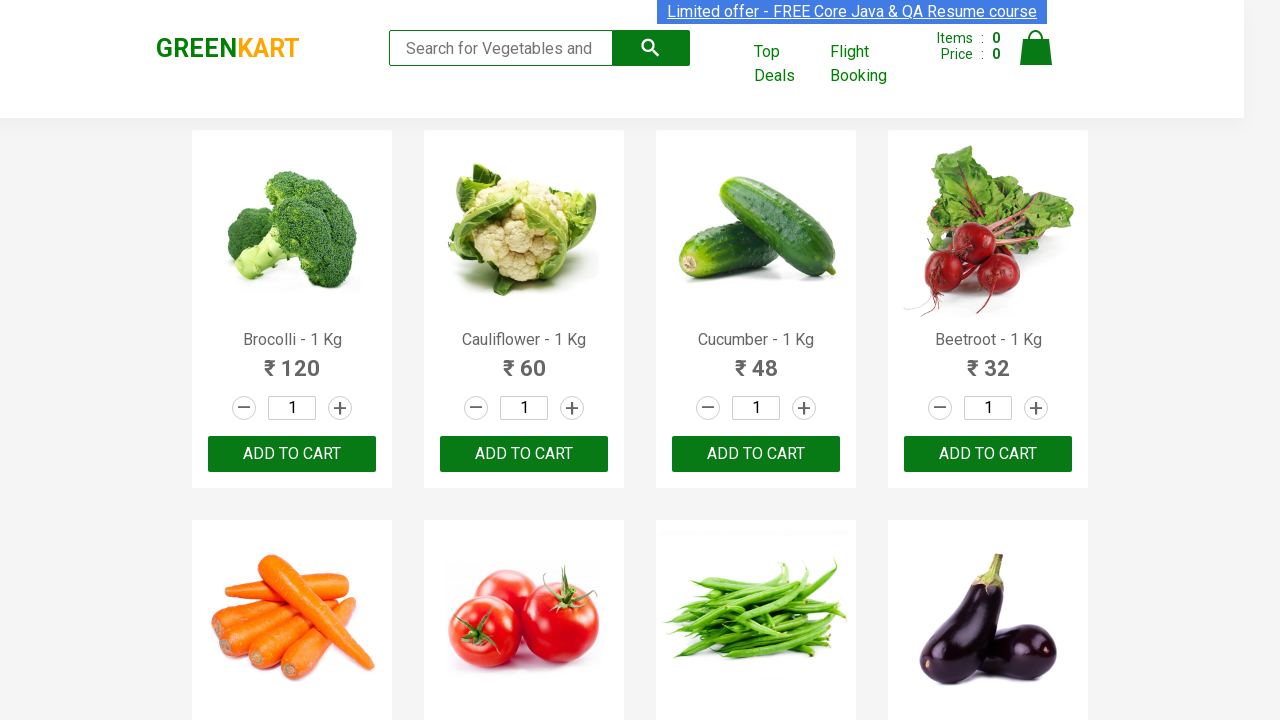

Retrieved product name: Pears - 1 Kg
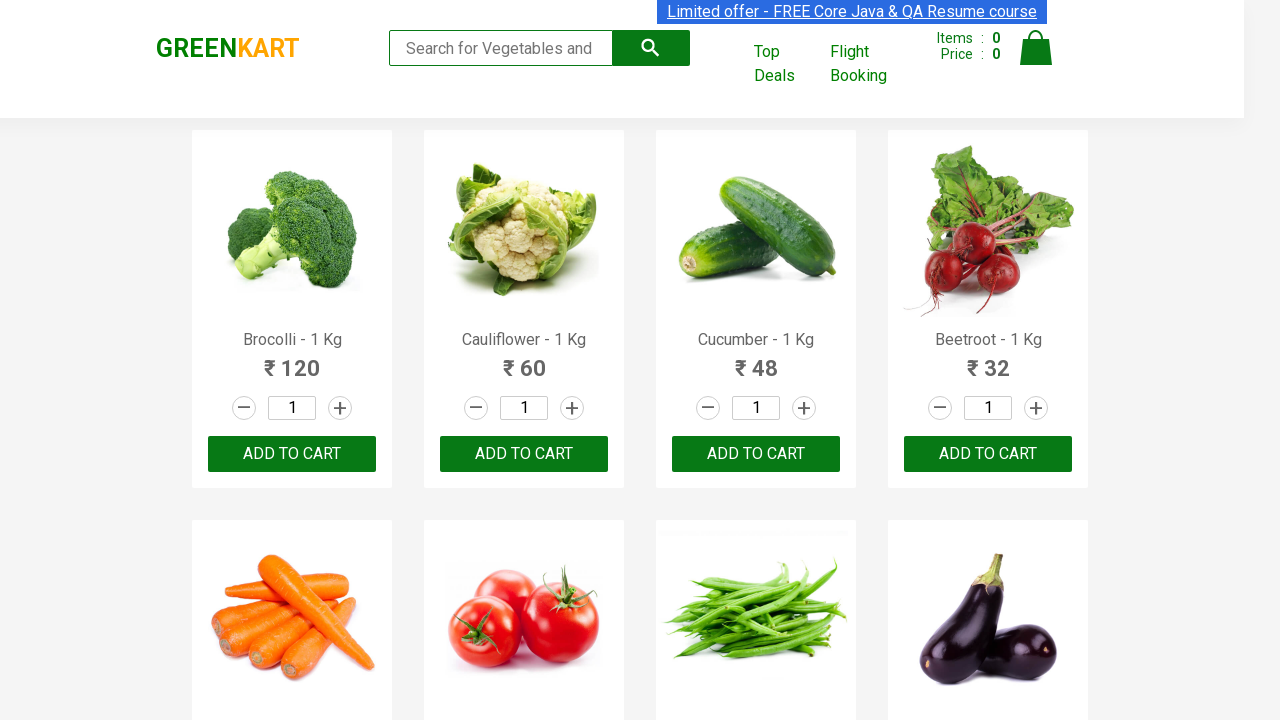

Retrieved product name: Pomegranate - 1 Kg
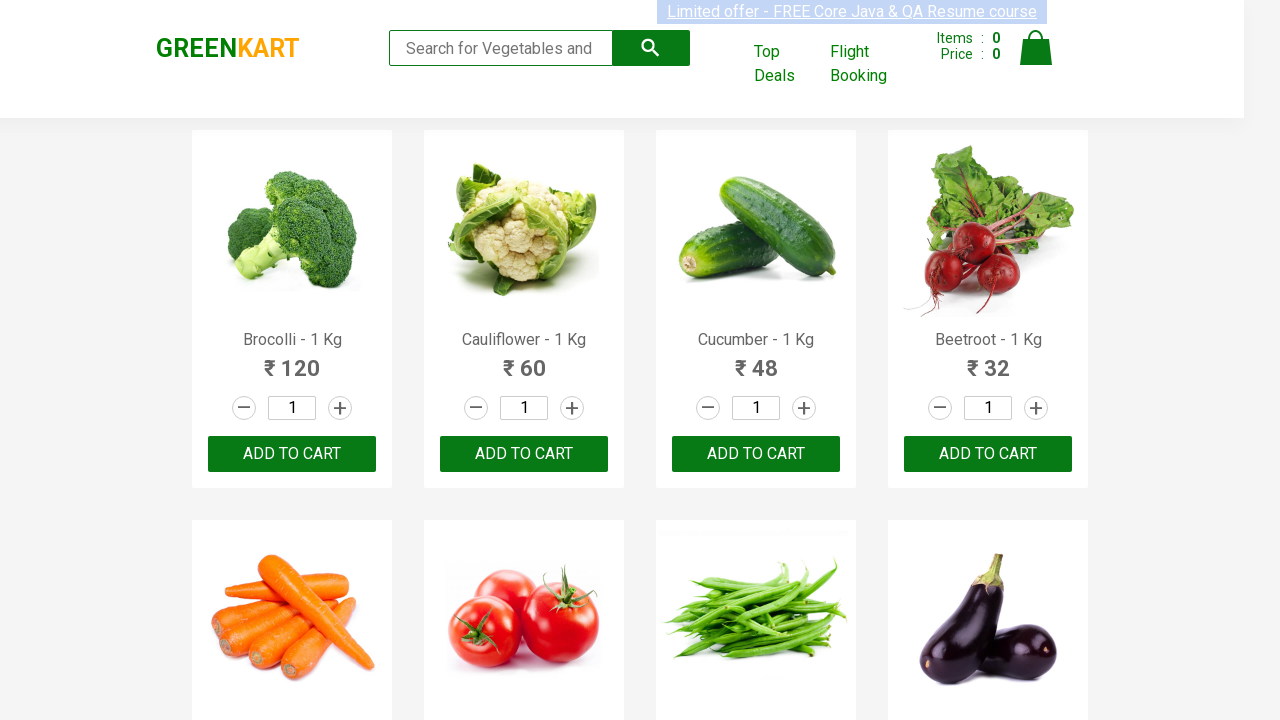

Retrieved product name: Raspberry - 1/4 Kg
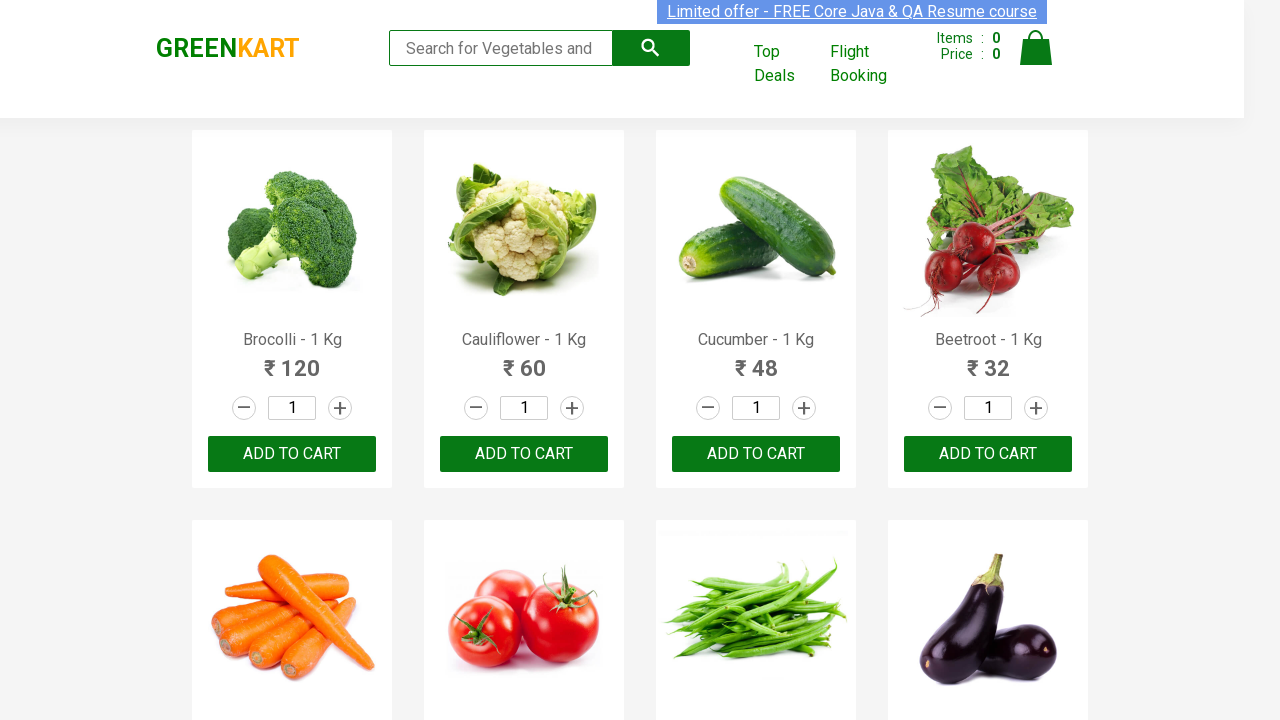

Retrieved product name: Strawberry - 1/4 Kg
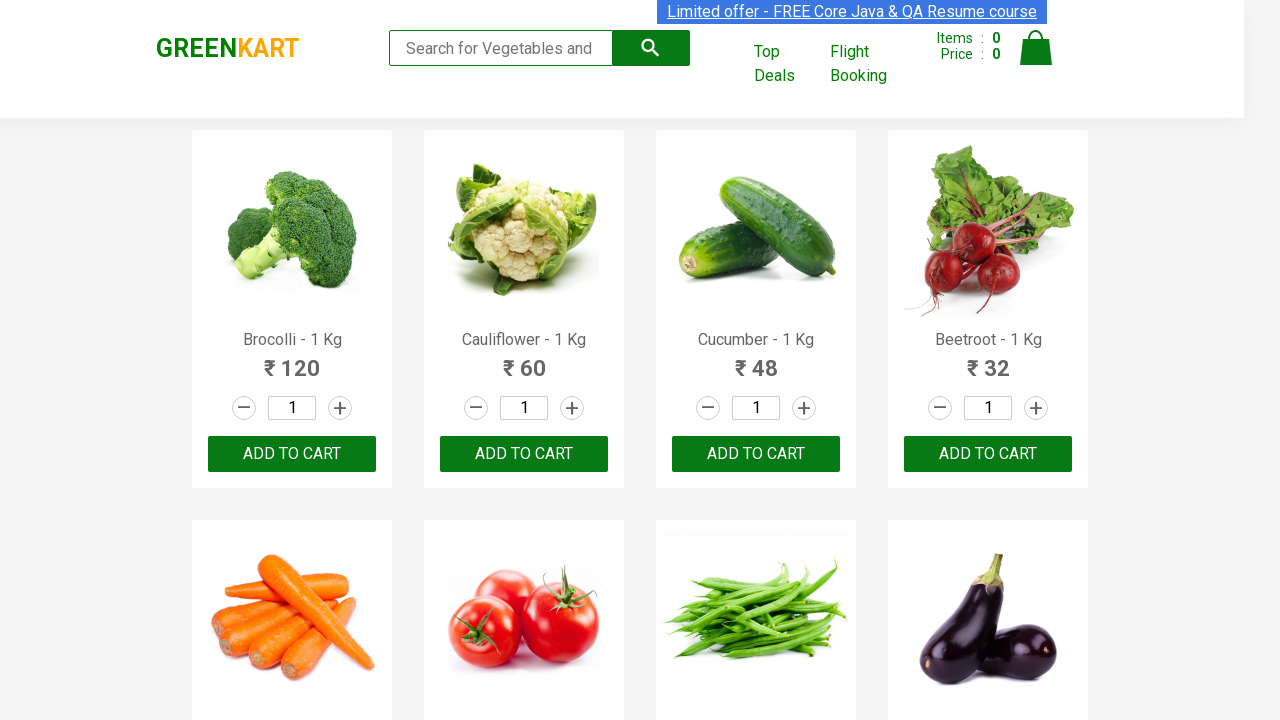

Retrieved product name: Water Melon - 1 Kg
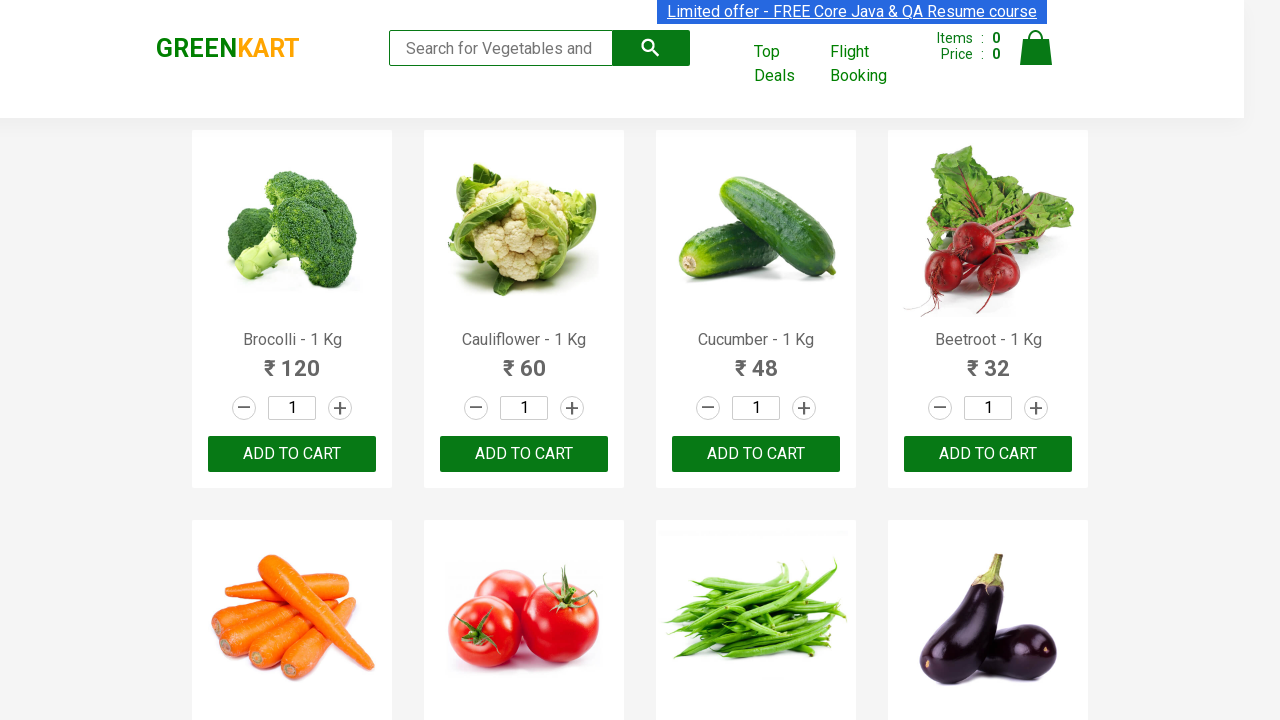

Retrieved product name: Almonds - 1/4 Kg
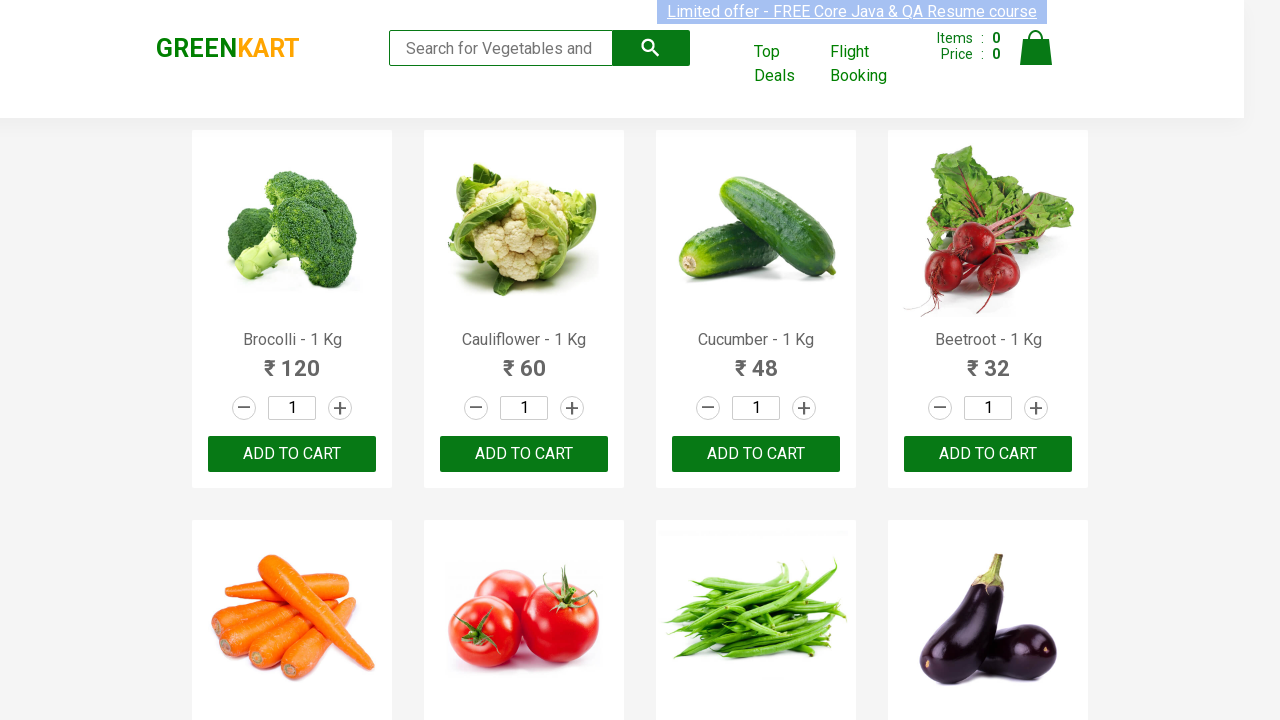

Retrieved product name: Pista - 1/4 Kg
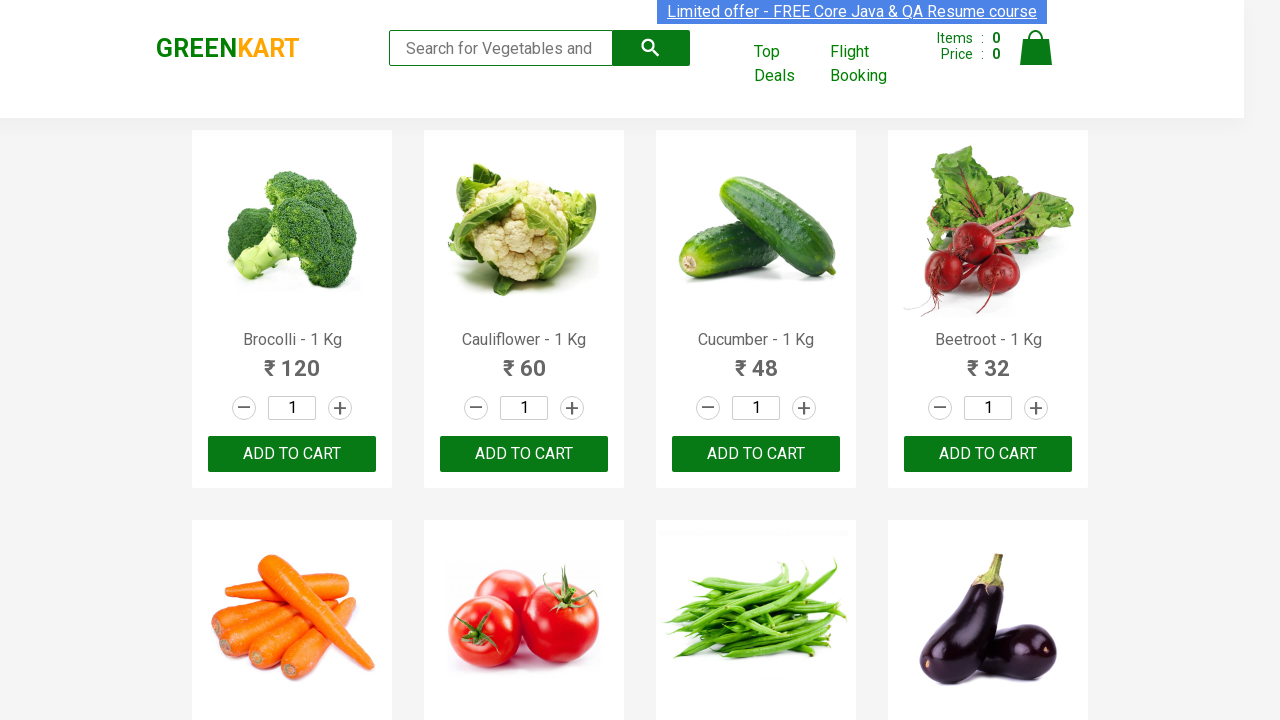

Retrieved product name: Nuts Mixture - 1 Kg
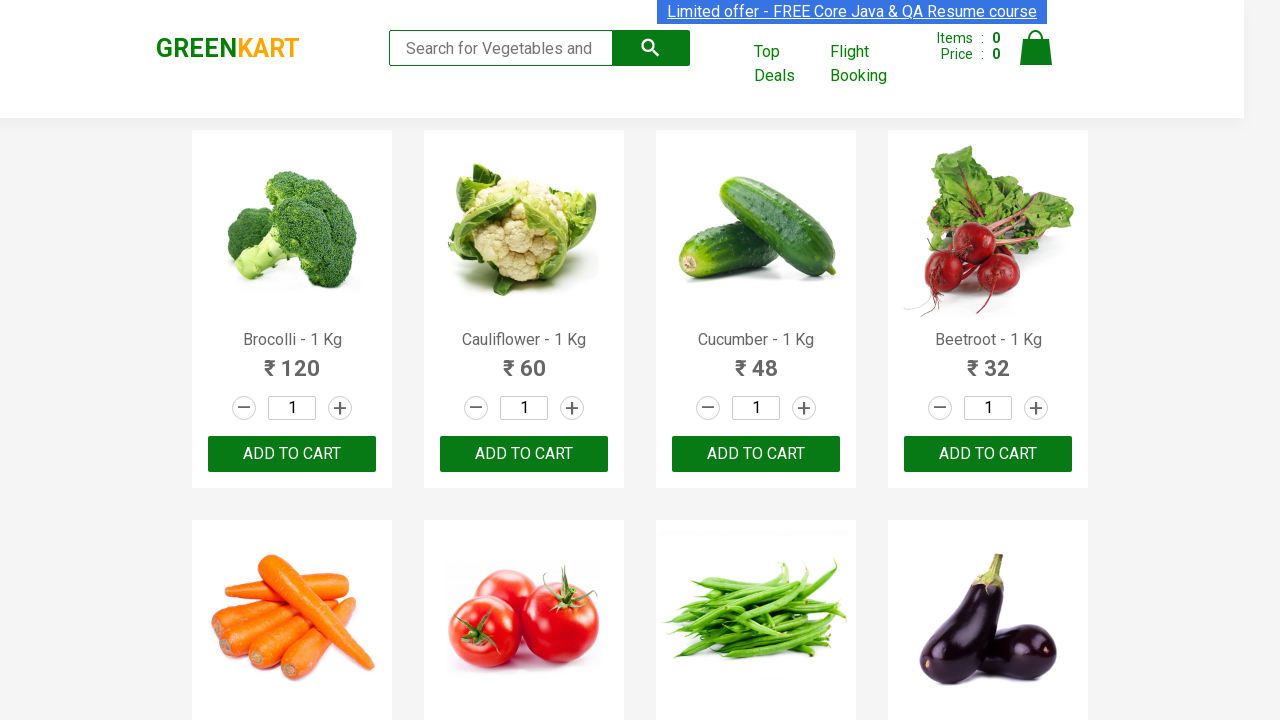

Retrieved product name: Cashews - 1 Kg
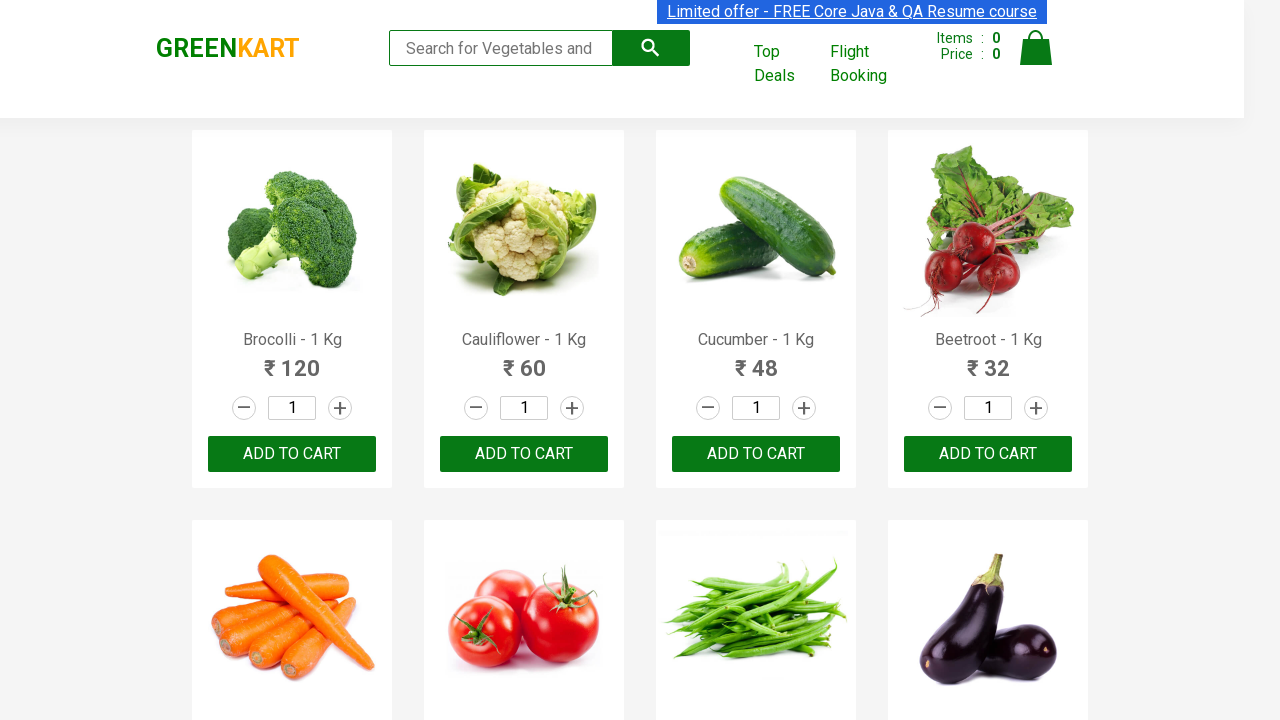

Clicked the 'Add to Cart' button for Cashews product at (292, 569) on .products .product >> nth=28 >> button
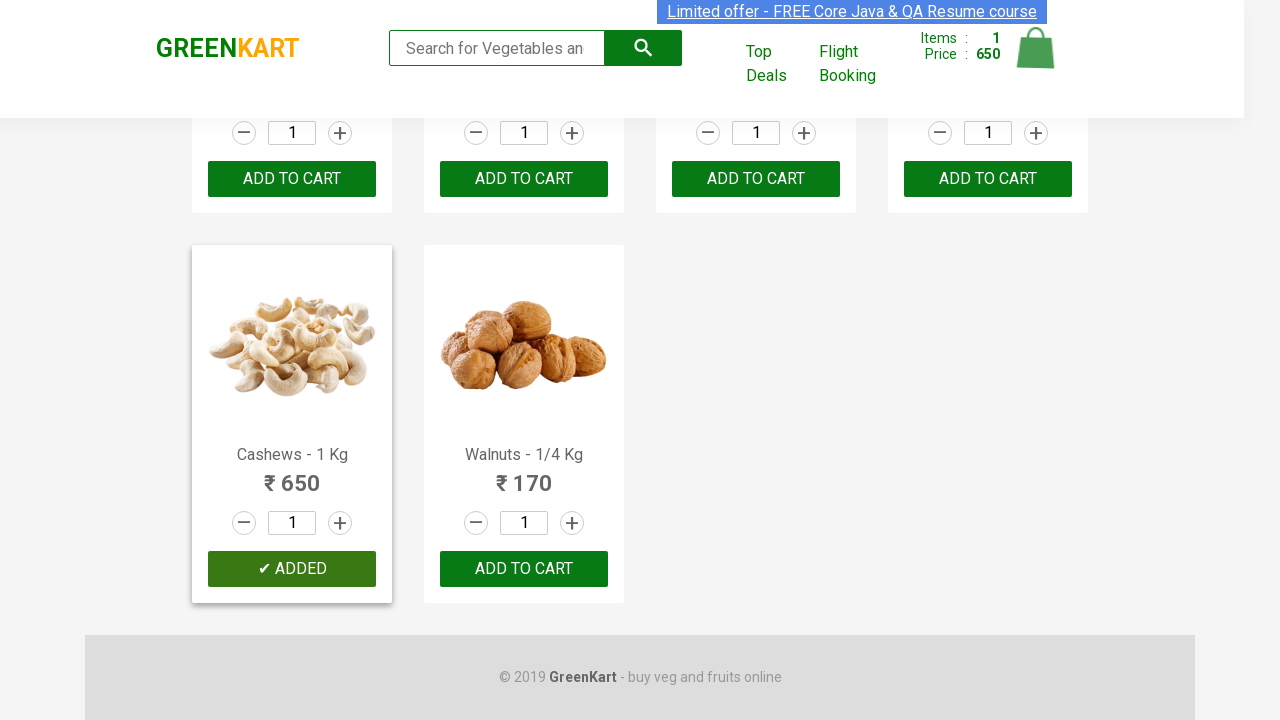

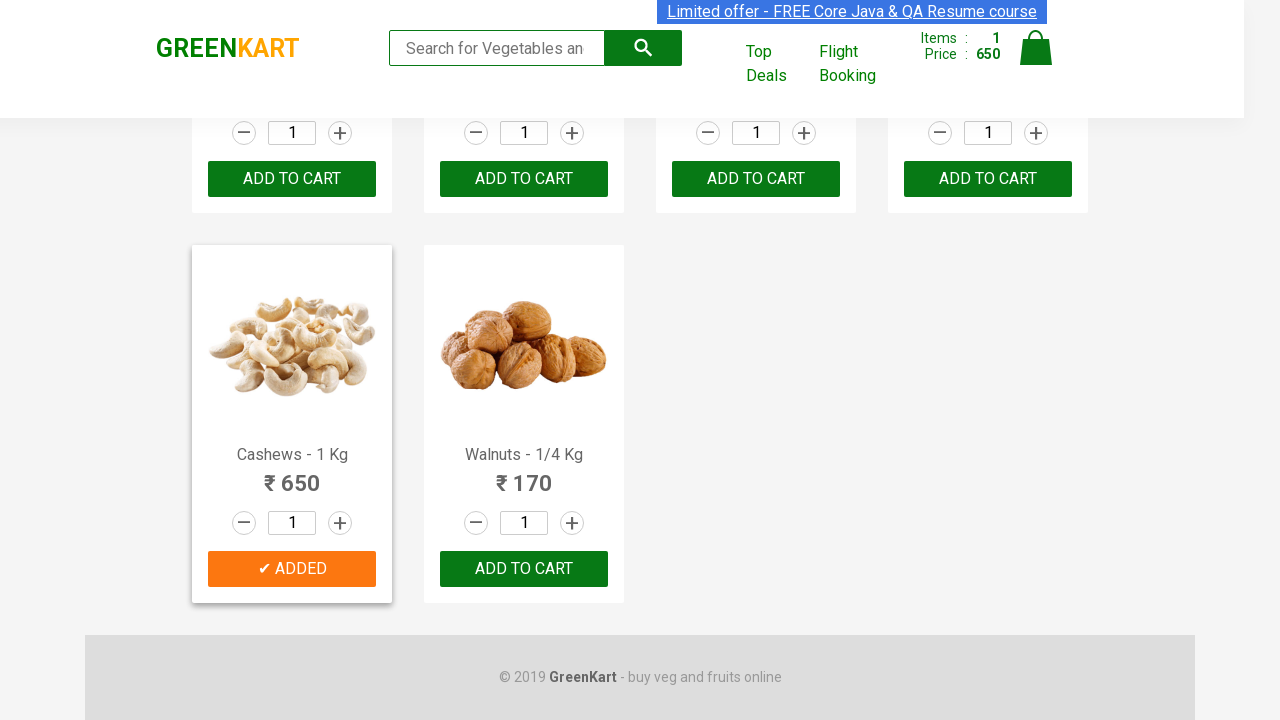